Tests a basic HTML form by filling username, password, textarea, selecting checkboxes, radio button, dropdown option, and submitting the form to verify form submission works correctly.

Starting URL: https://testpages.herokuapp.com/styled/basic-html-form-test.html

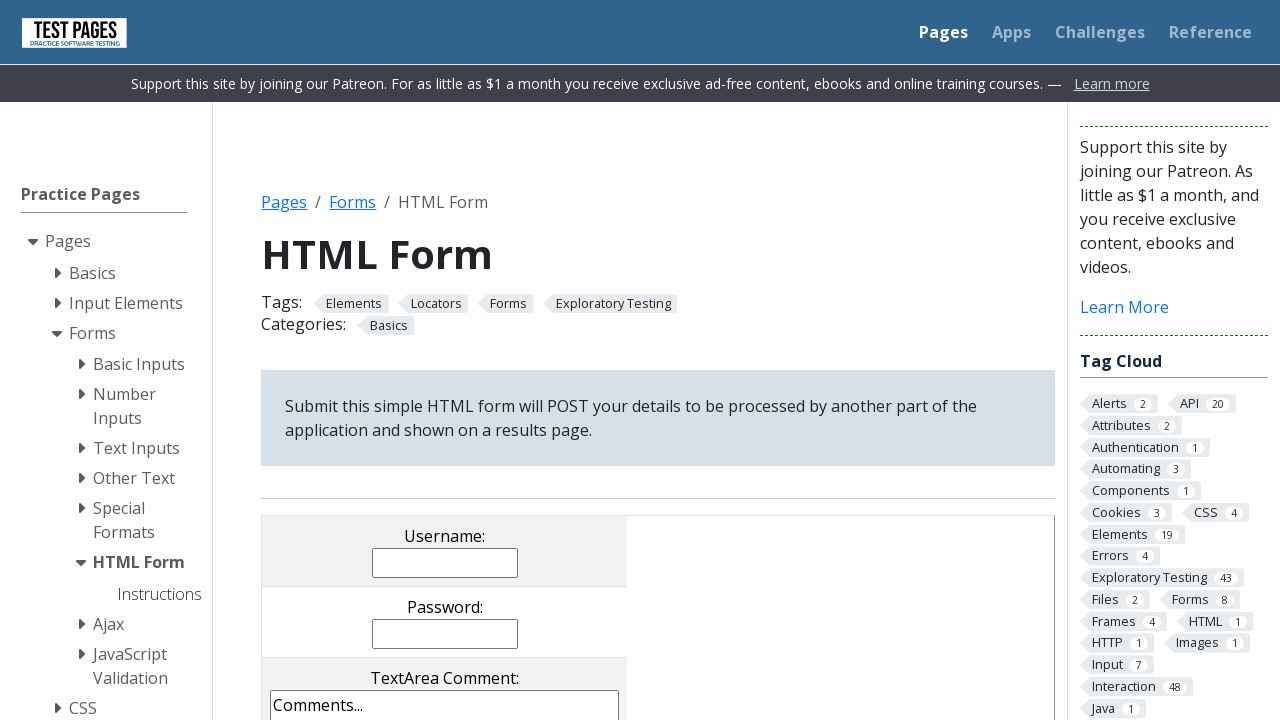

Filled username field with 'JohnDoe' on input[name='username']
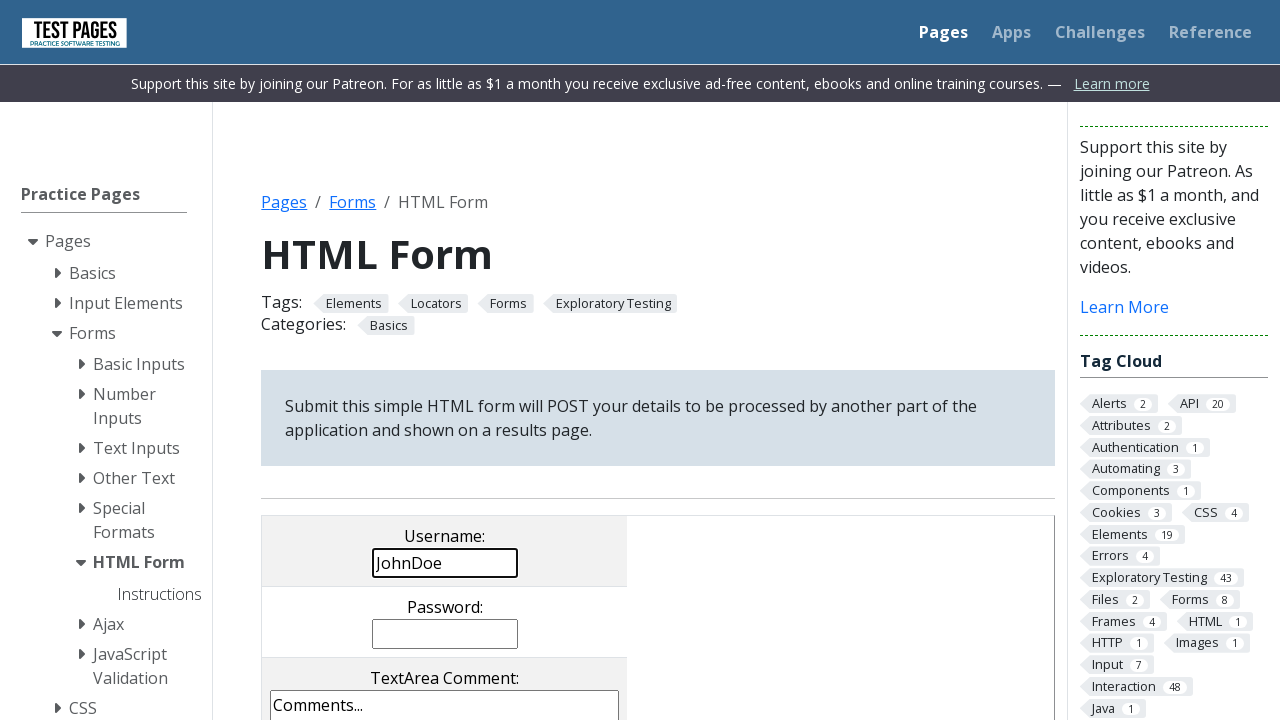

Filled password field with 'SecurePass456' on input[name='password']
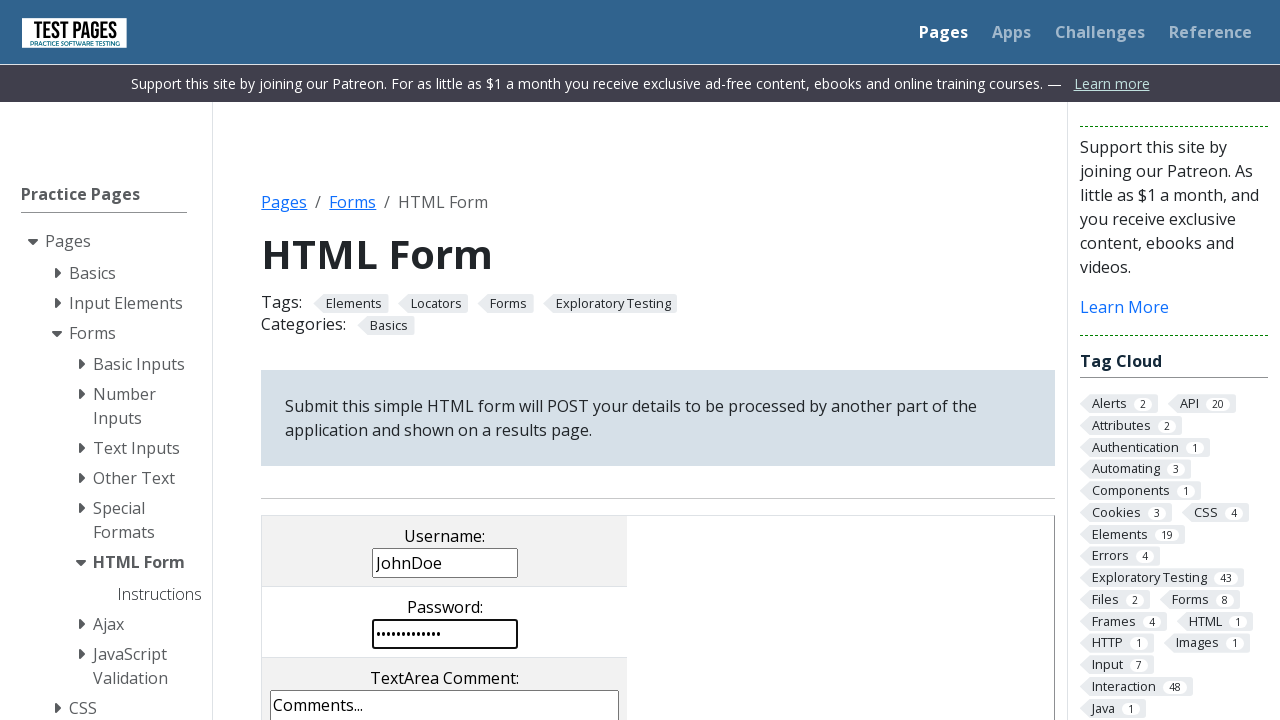

Filled comments textarea with test message on textarea[name='comments']
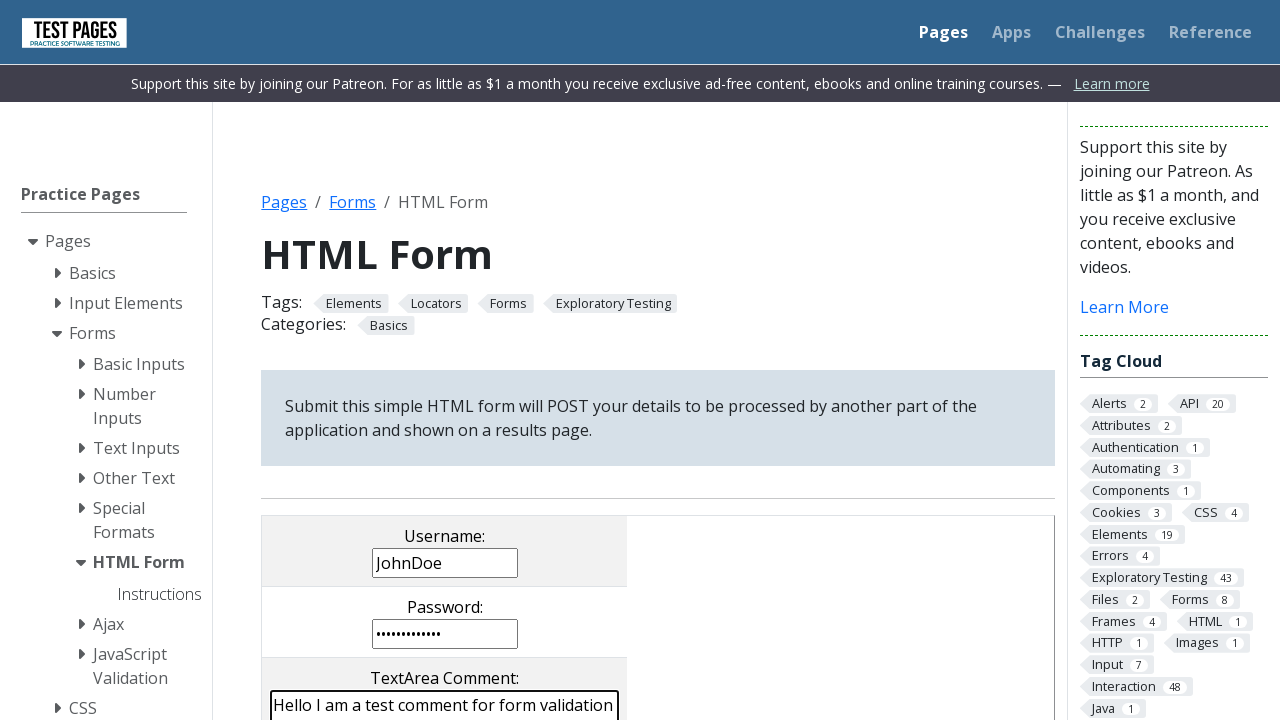

Uploaded test file
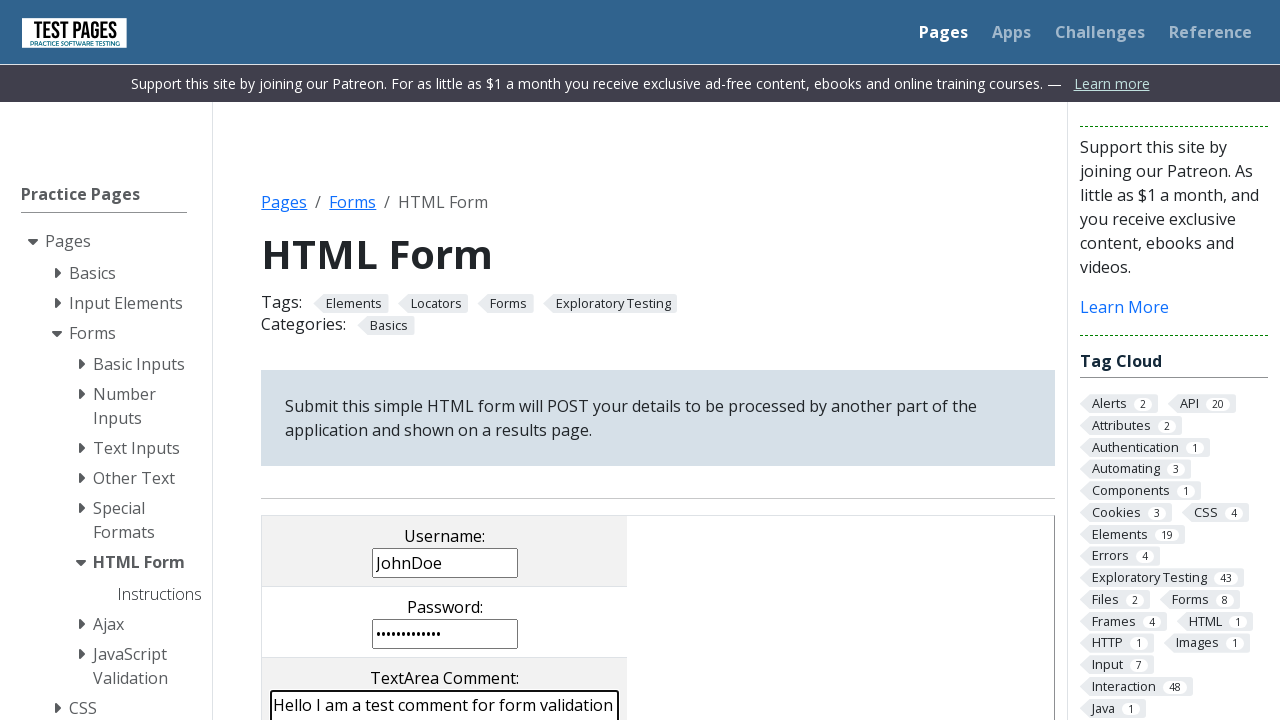

Checked checkbox 1 at (299, 360) on input[value='cb1']
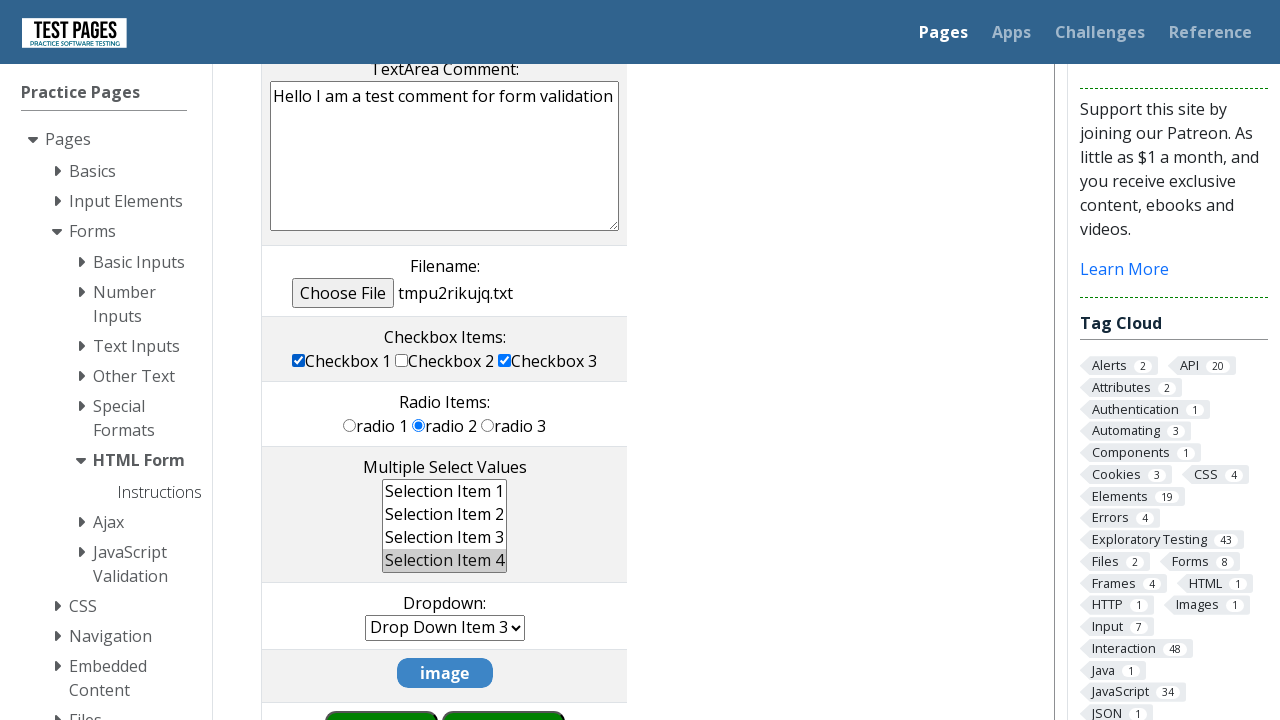

Checked checkbox 2 at (402, 360) on input[value='cb2']
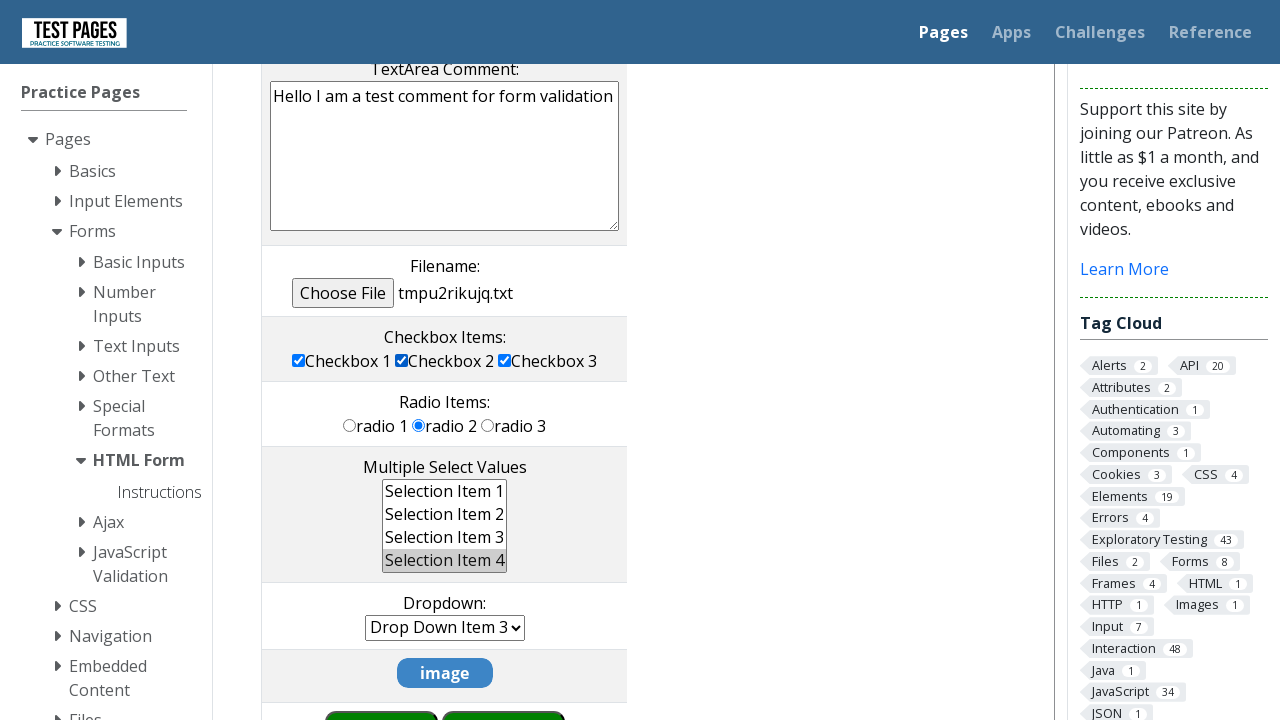

Selected radio button 1 at (350, 425) on input[value='rd1']
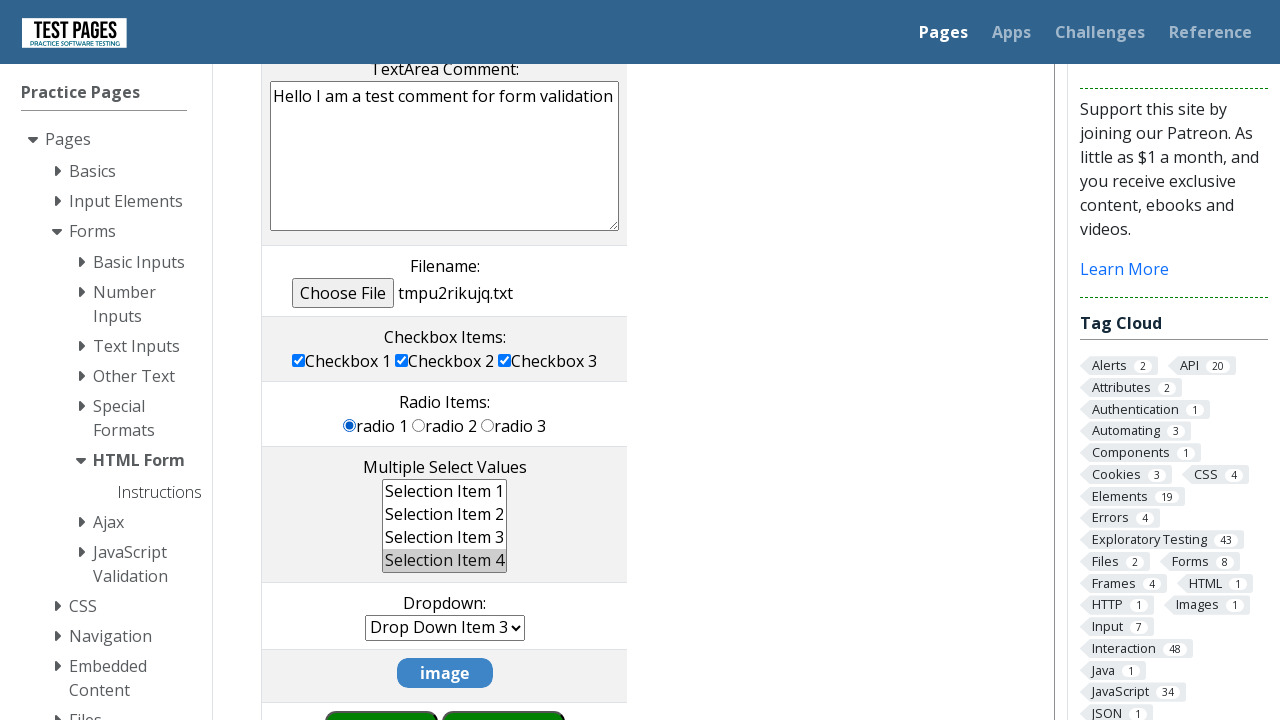

Selected dropdown option ms1 on select[name='multipleselect[]']
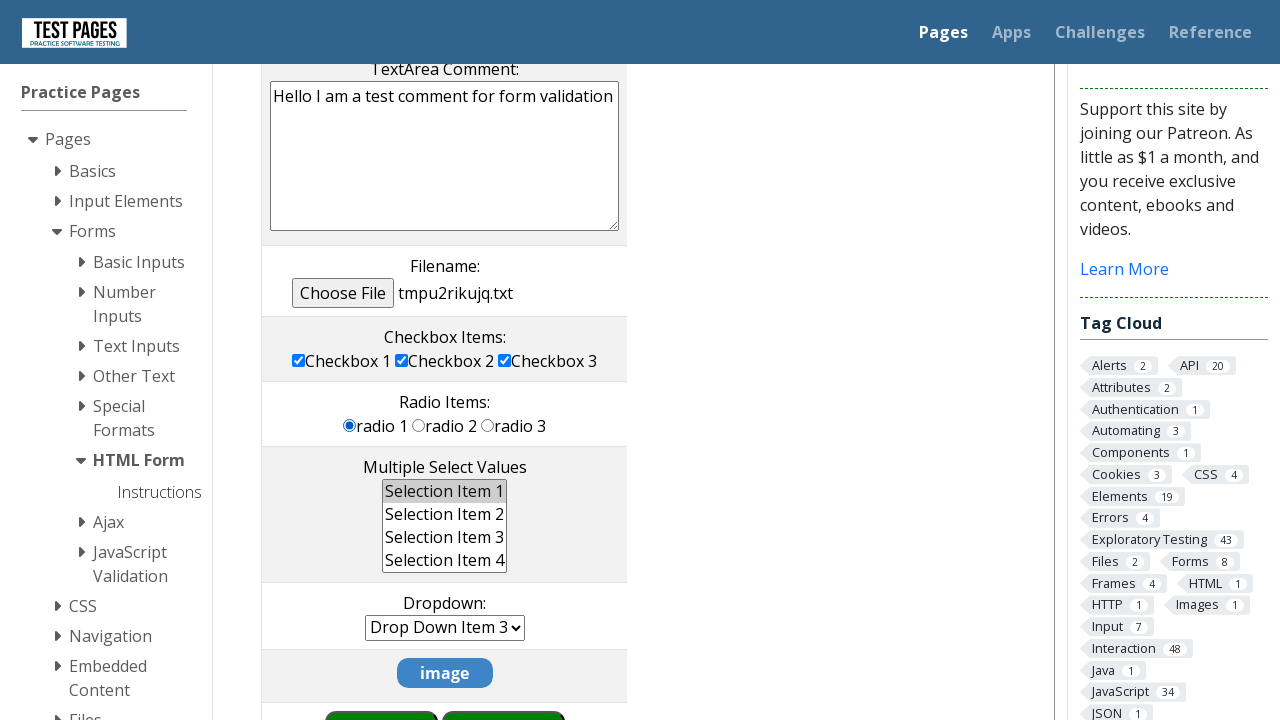

Clicked submit button at (504, 690) on input[value='submit']
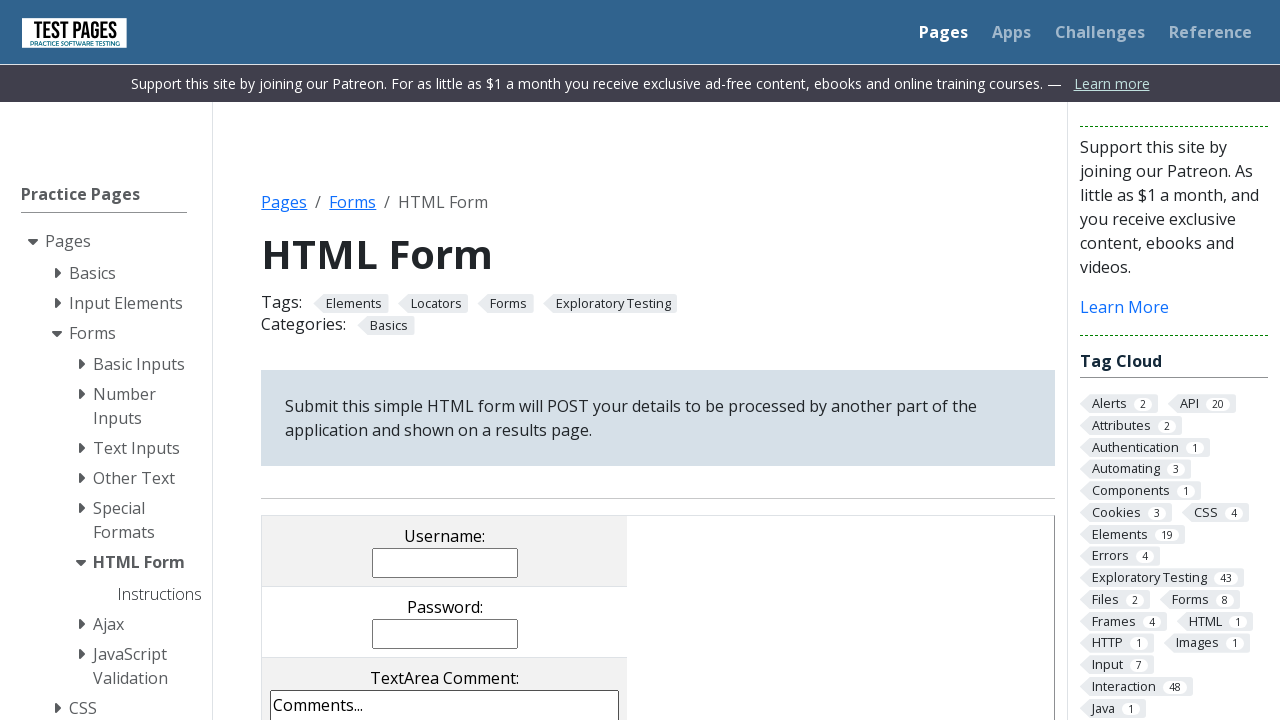

Form submission successful and confirmation page loaded
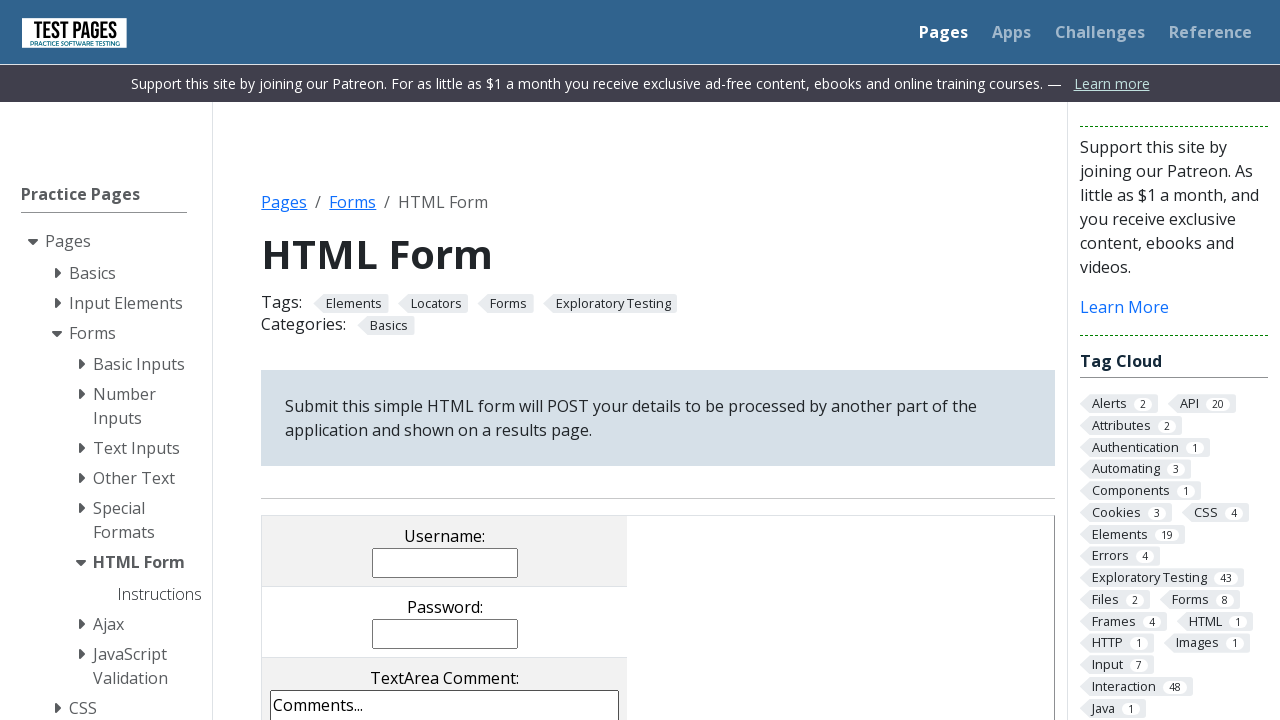

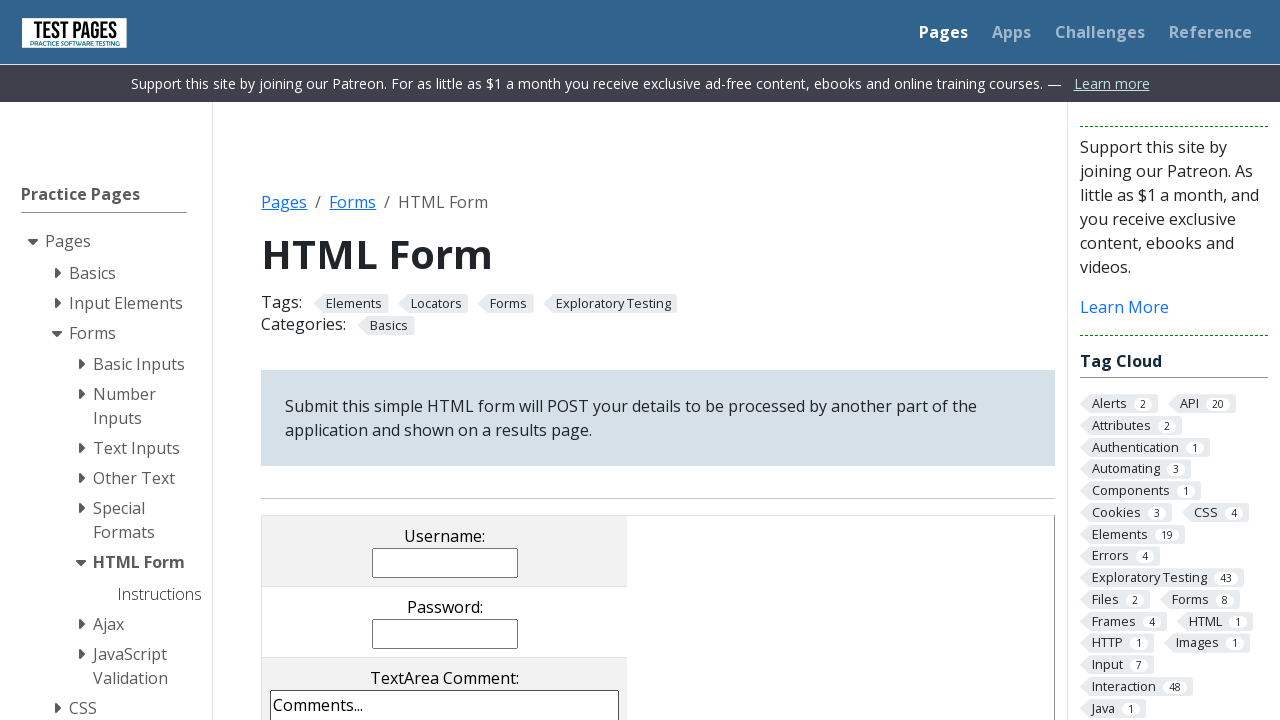